Navigates to the world clock page and interacts with the time zone table to verify its content is displayed

Starting URL: https://www.timeanddate.com/worldclock/

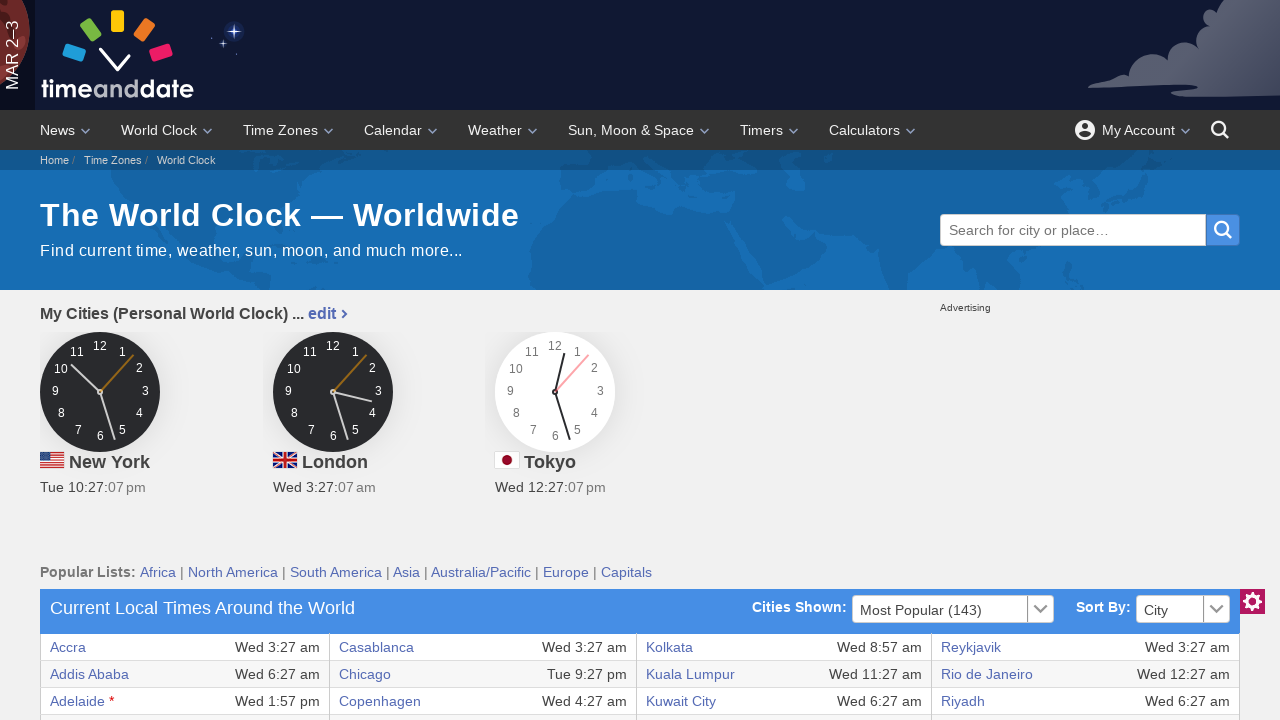

Navigated to the world clock page
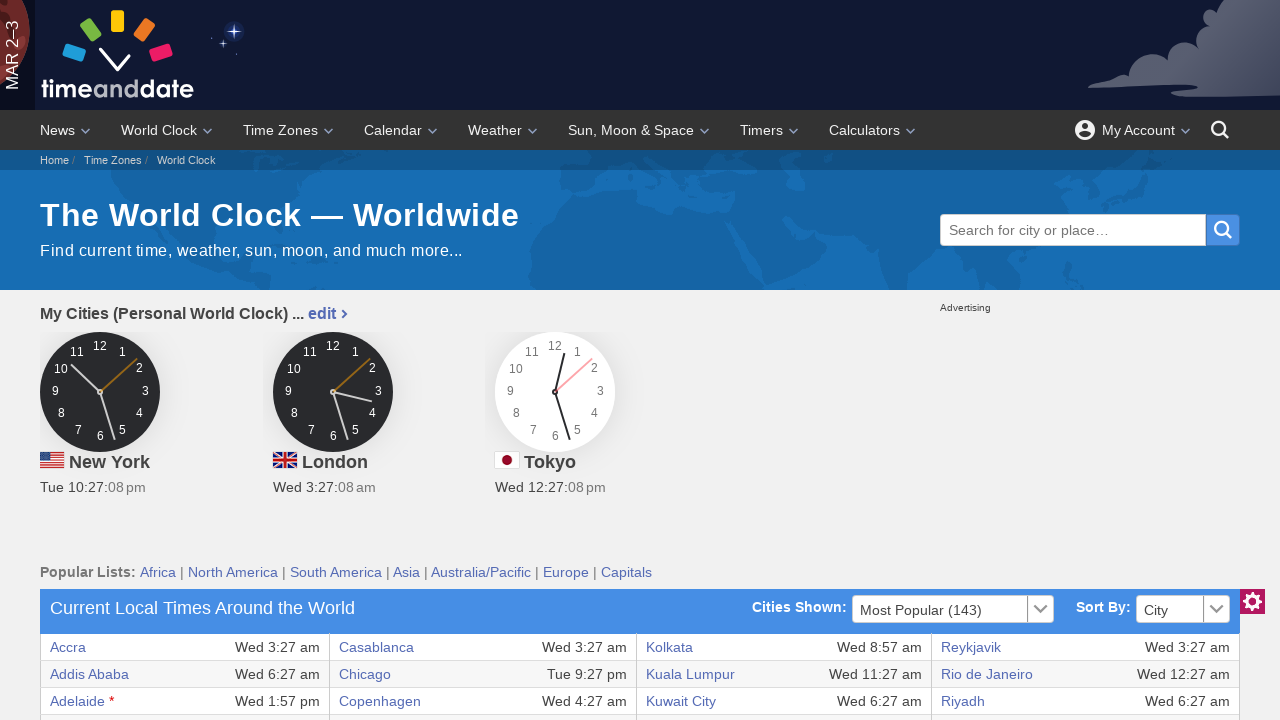

World clock table loaded successfully
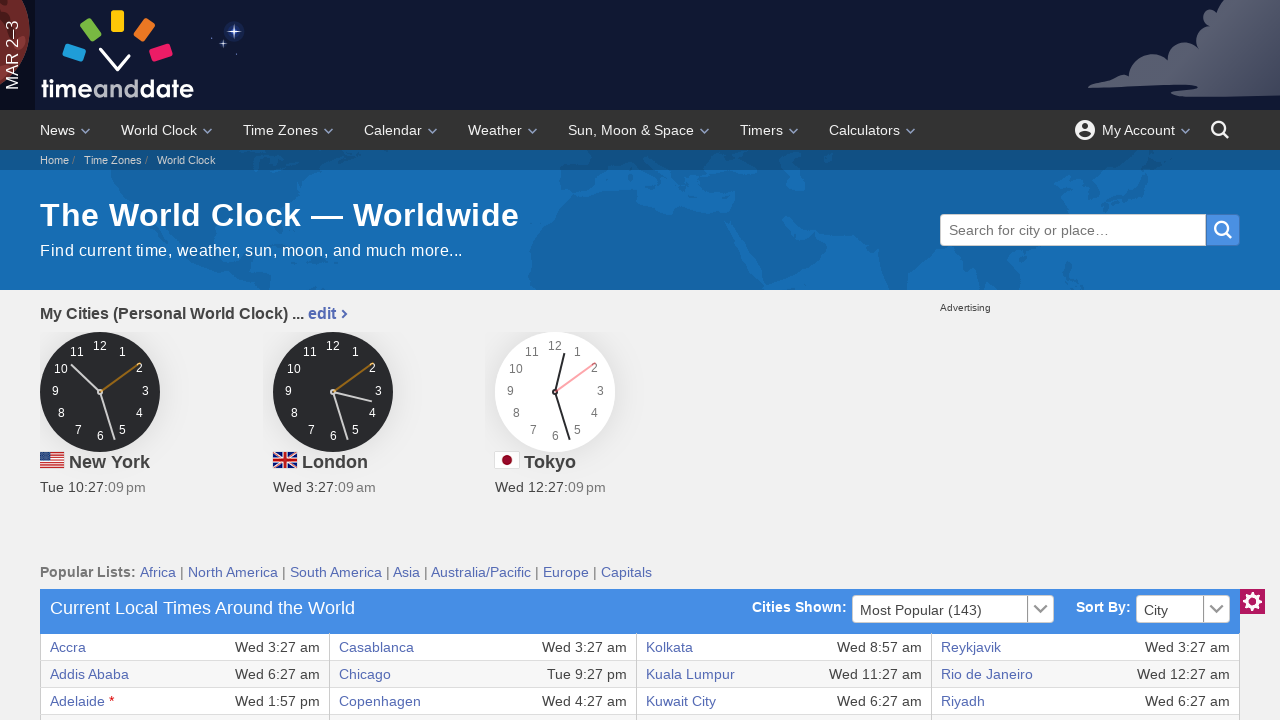

Retrieved 36 table rows from the world clock
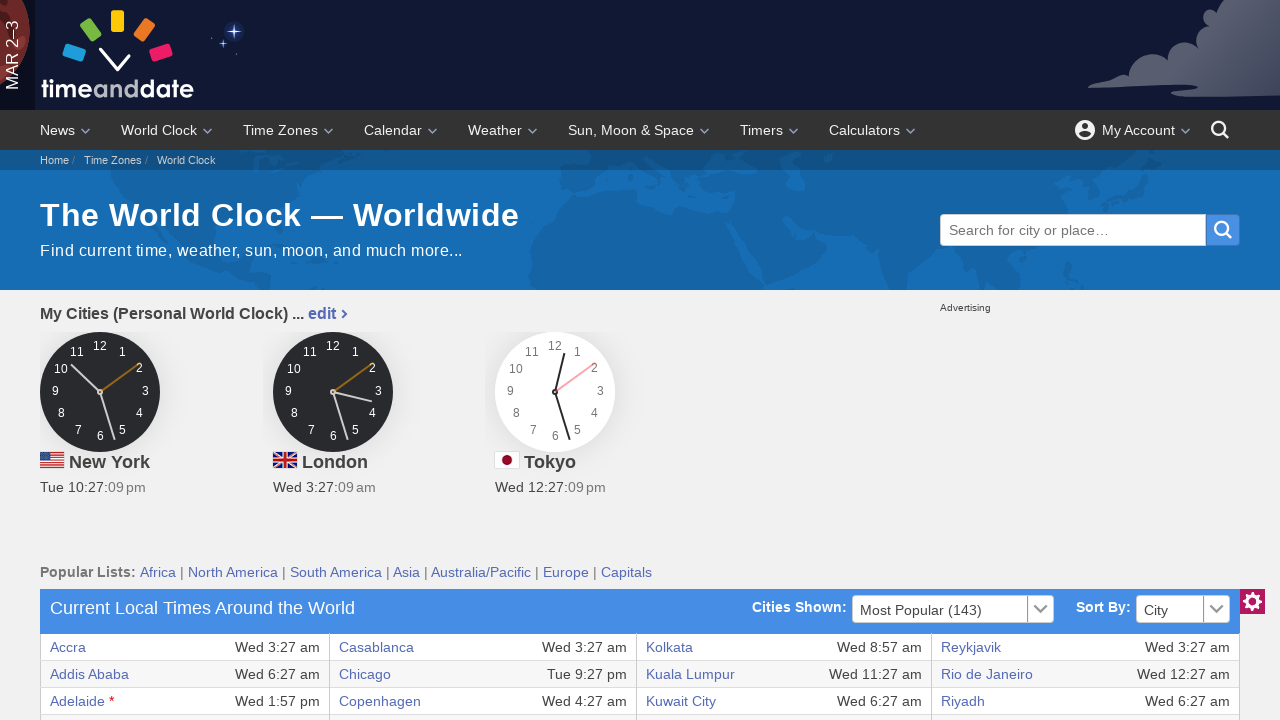

Retrieved 8 columns from a table row
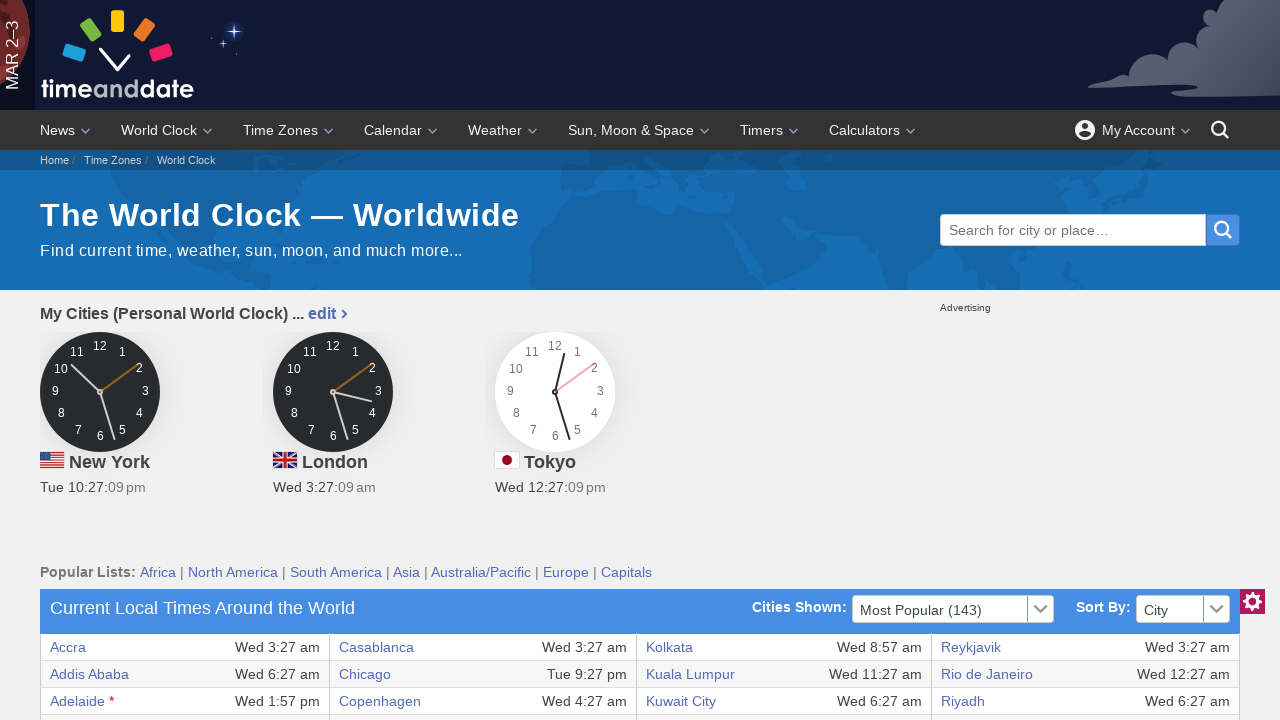

Extracted first column content: 'Accra'
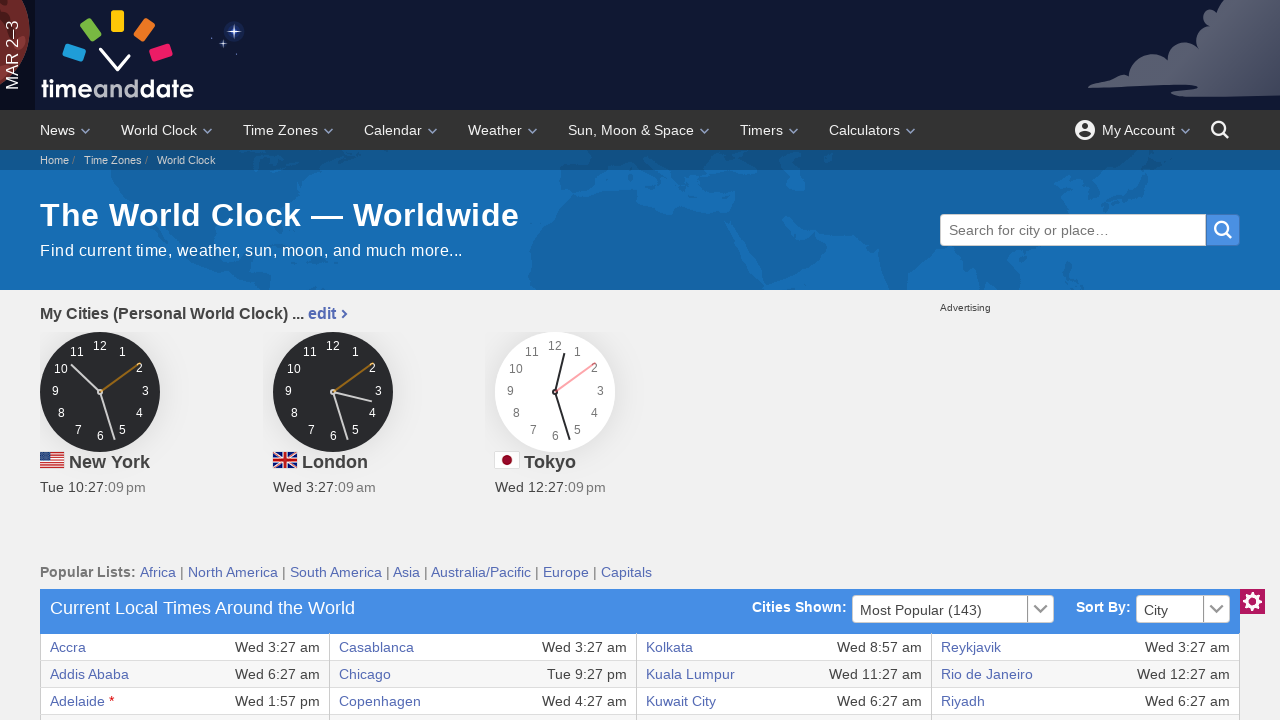

Retrieved 8 columns from a table row
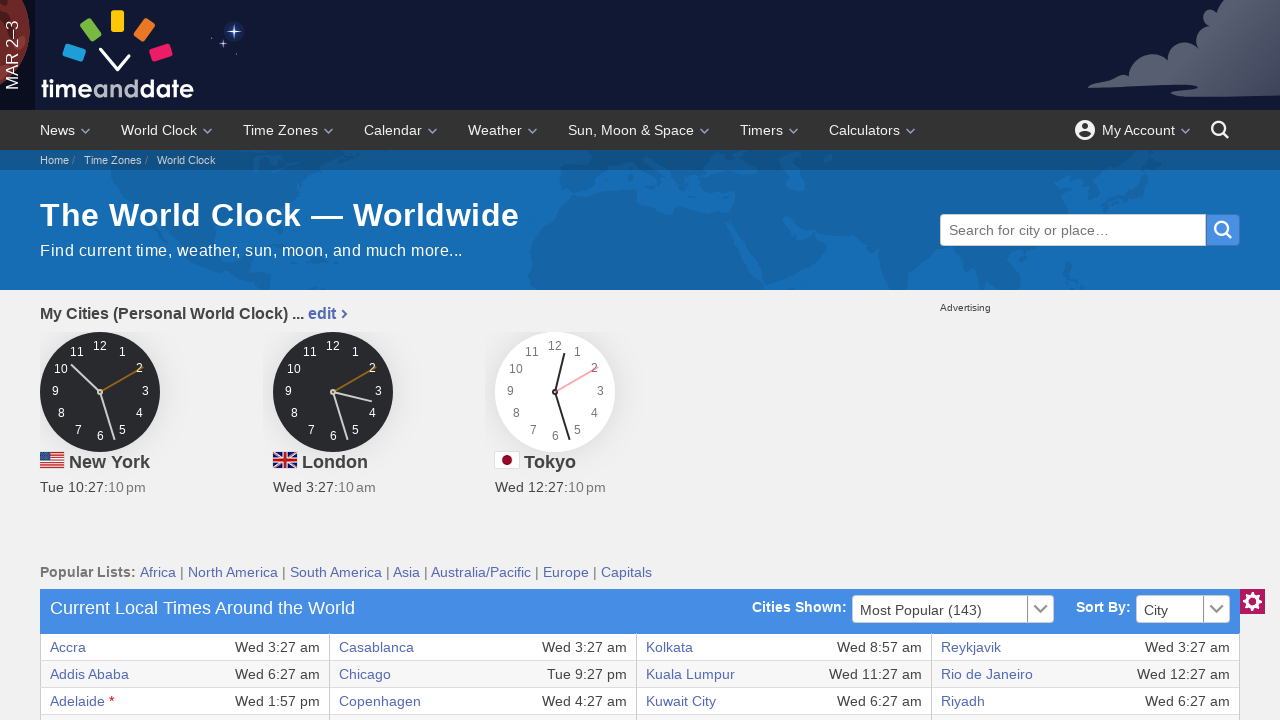

Extracted first column content: 'Addis Ababa'
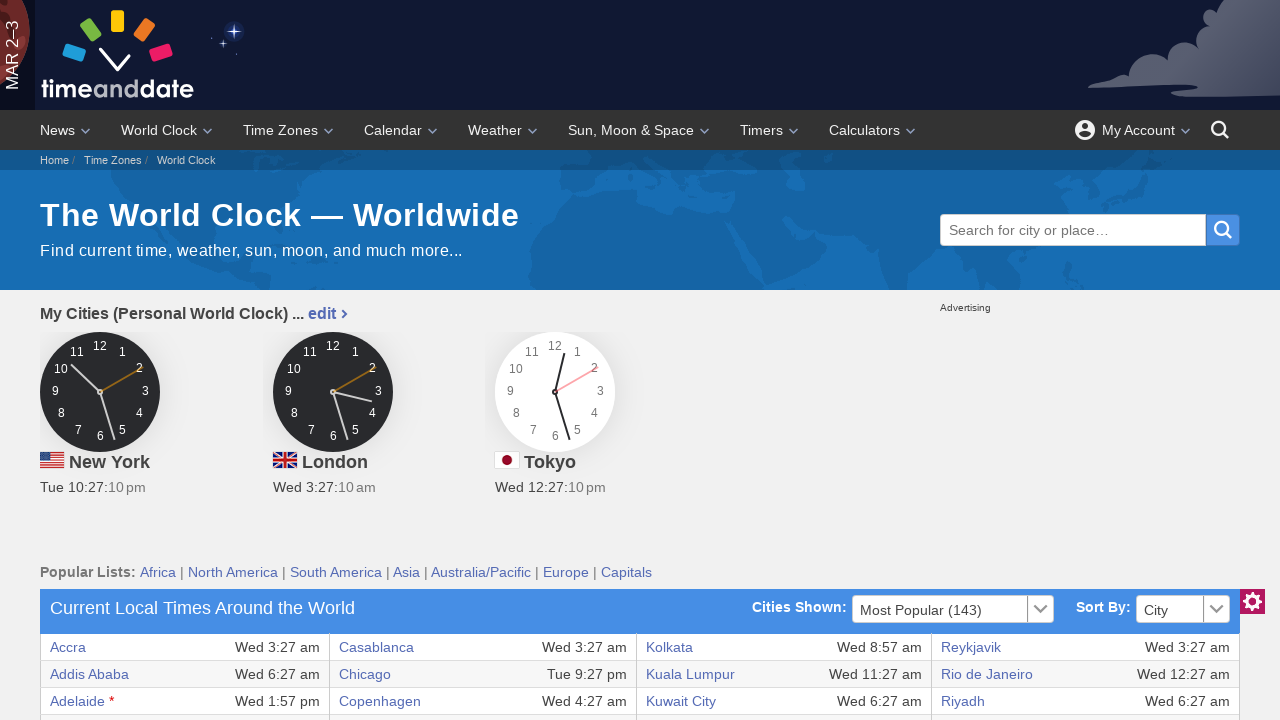

Retrieved 8 columns from a table row
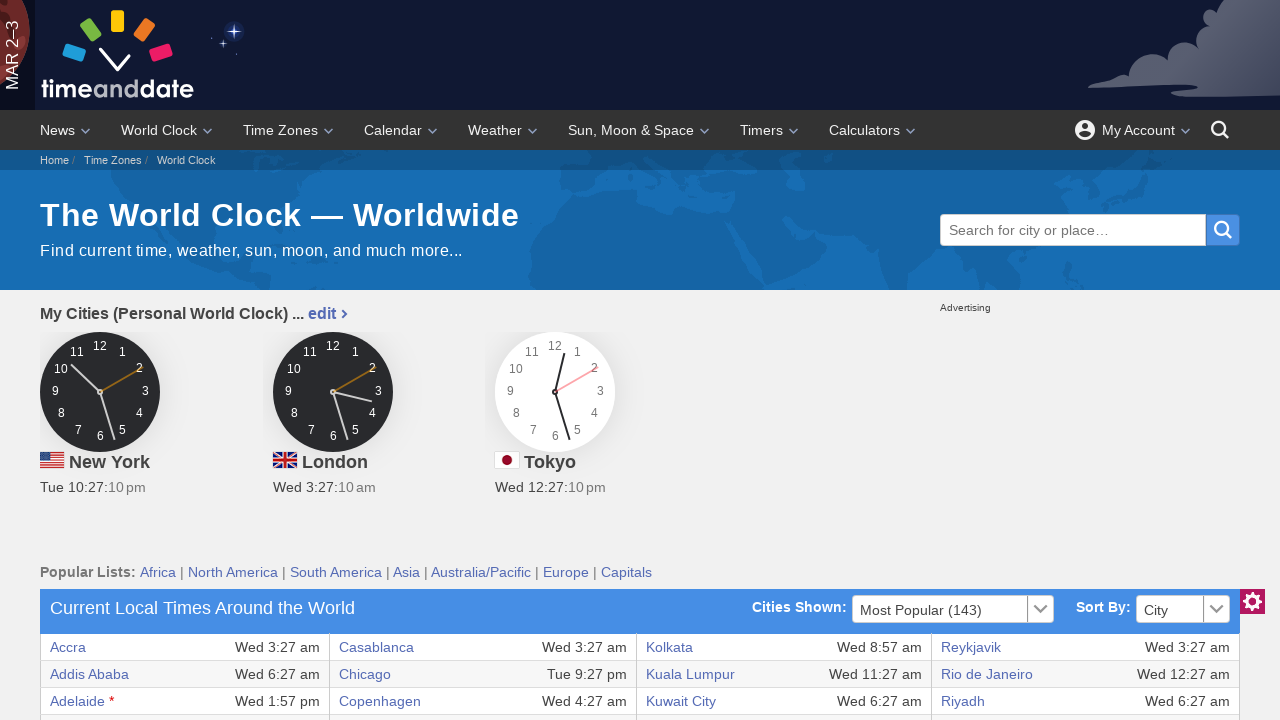

Extracted first column content: 'Adelaide *'
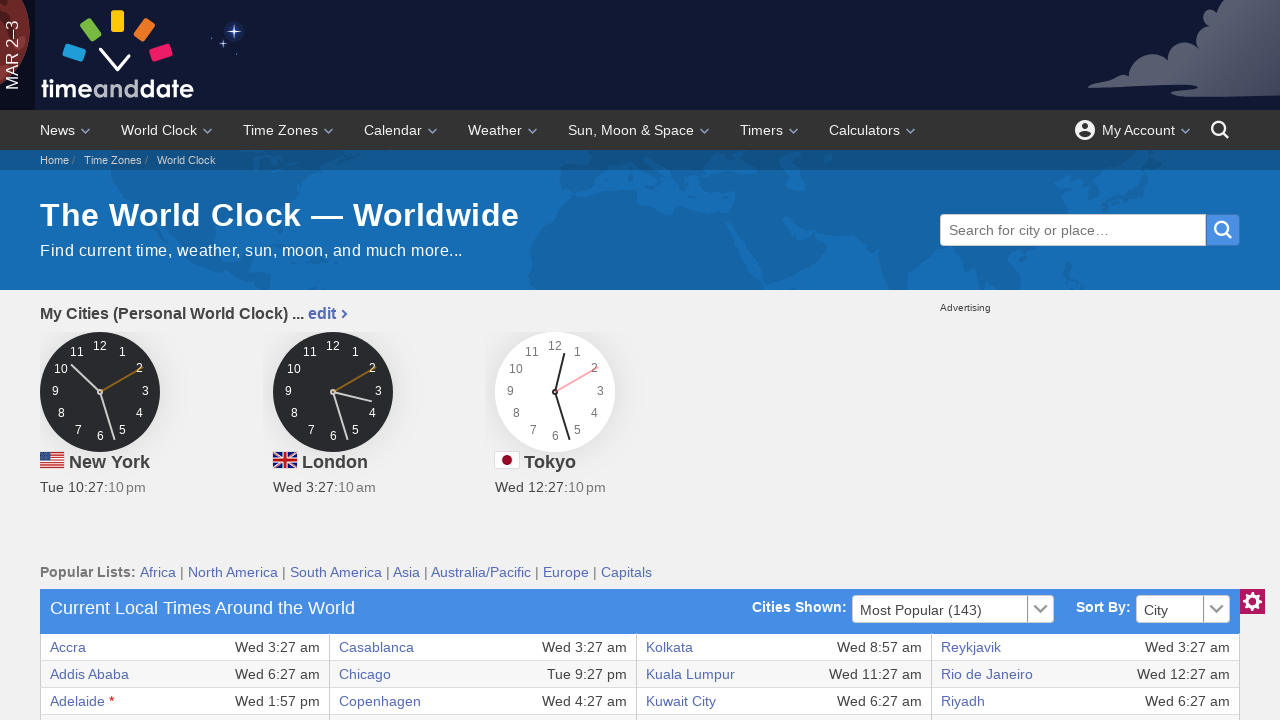

Retrieved 8 columns from a table row
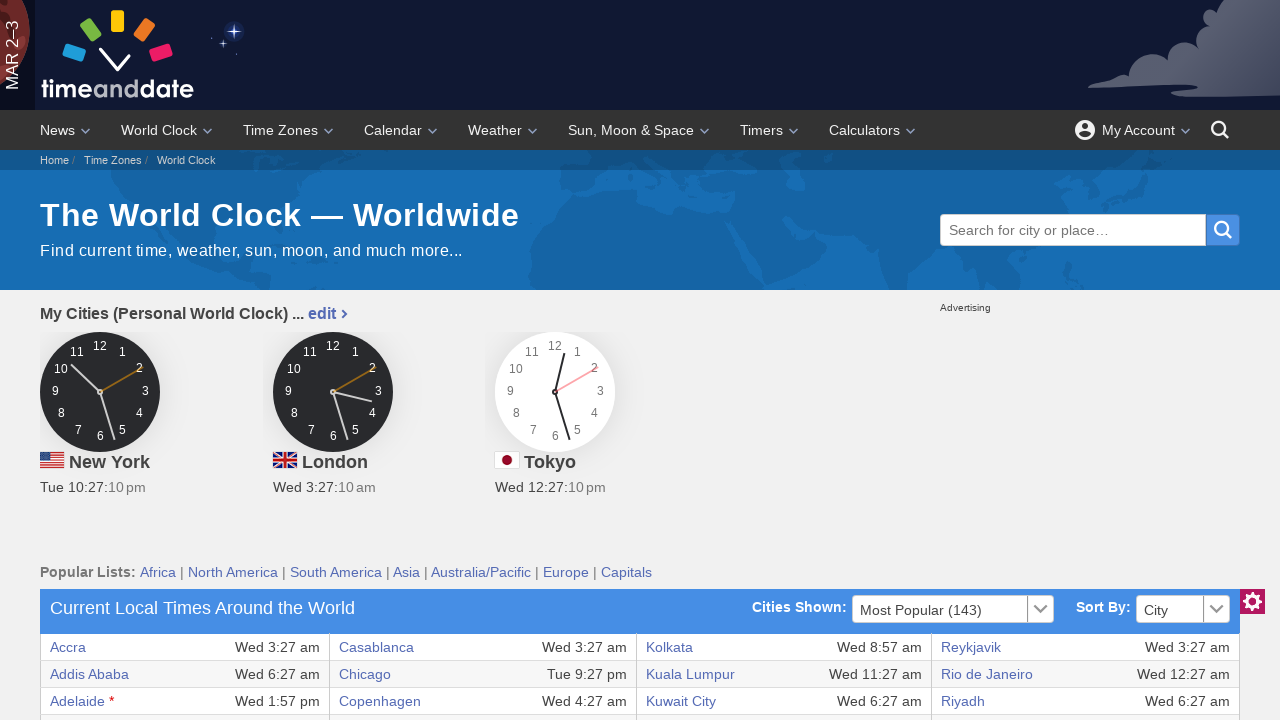

Extracted first column content: 'Algiers'
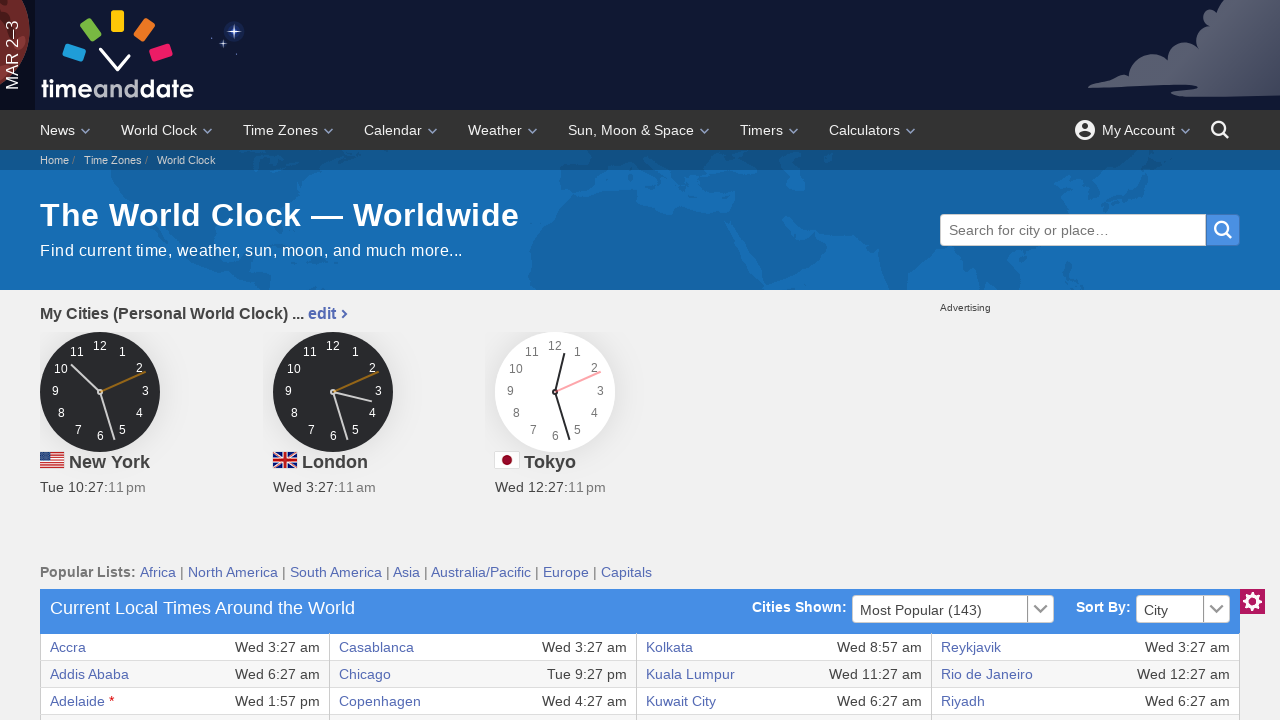

Retrieved 8 columns from a table row
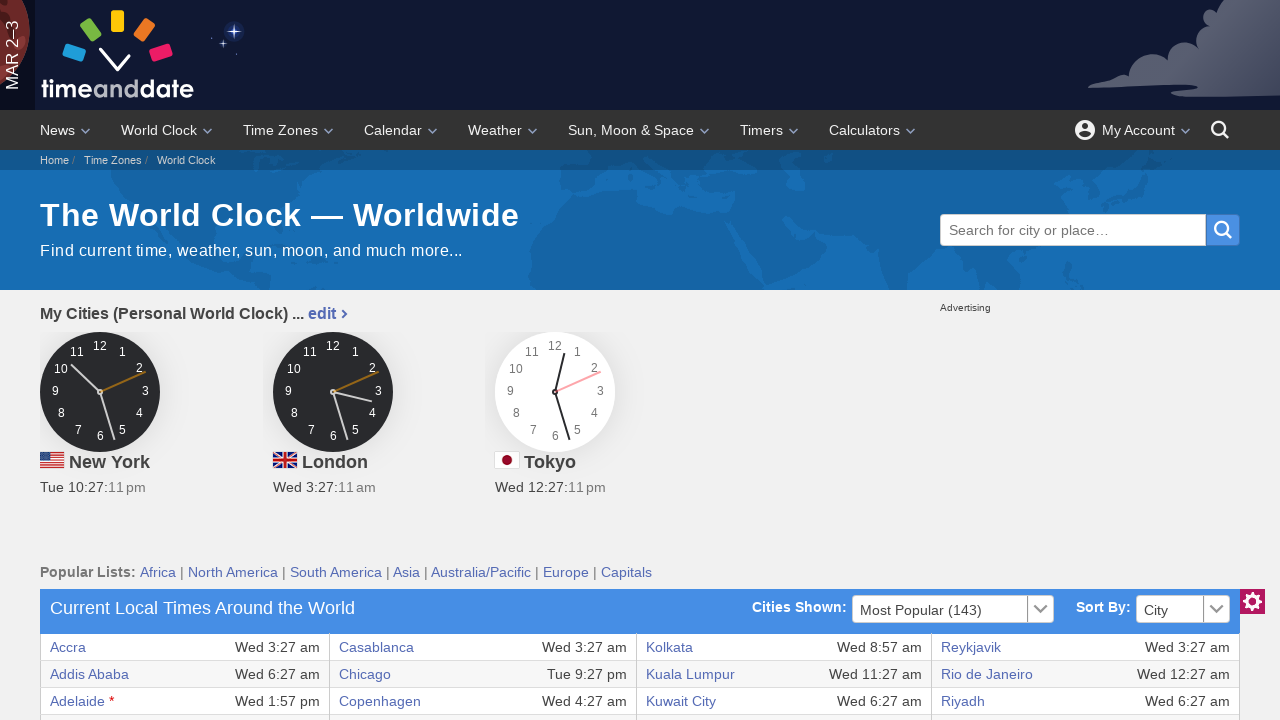

Extracted first column content: 'Almaty'
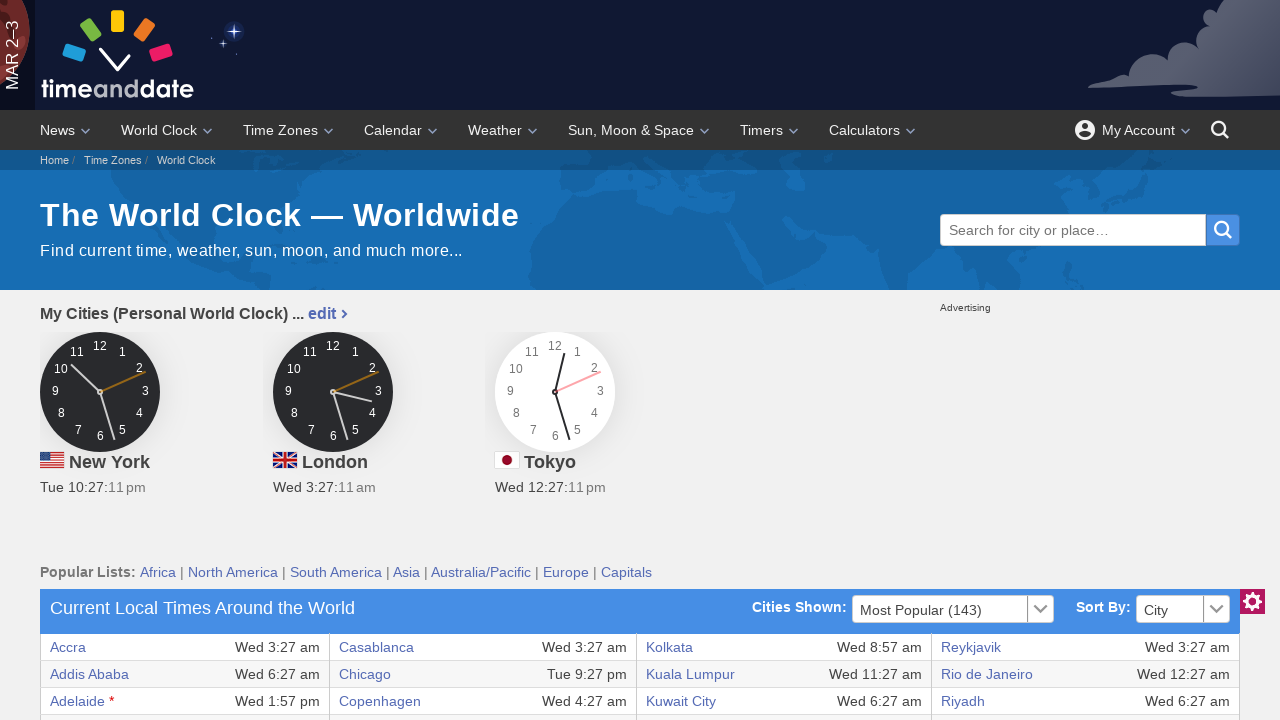

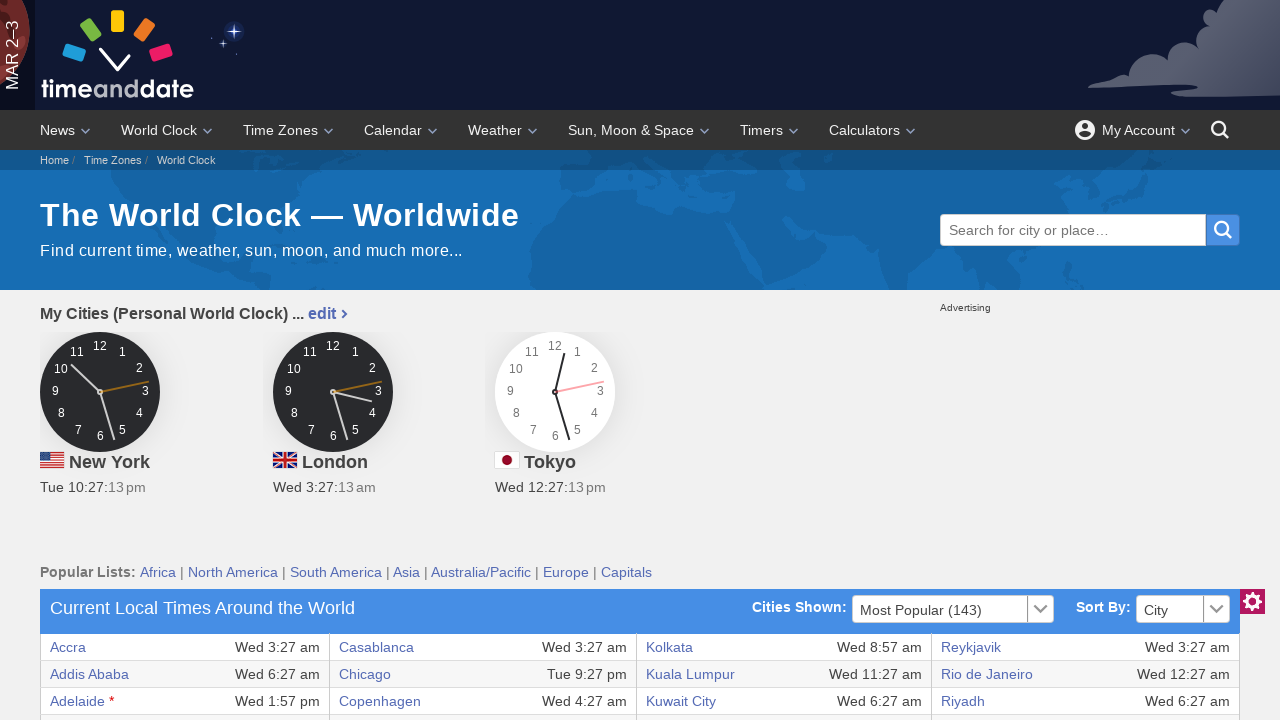